Tests various mouse actions including single click, double click, click and hold, release, and right-click on different input elements on a demo page.

Starting URL: http://www.sahitest.com/demo/clicks.htm

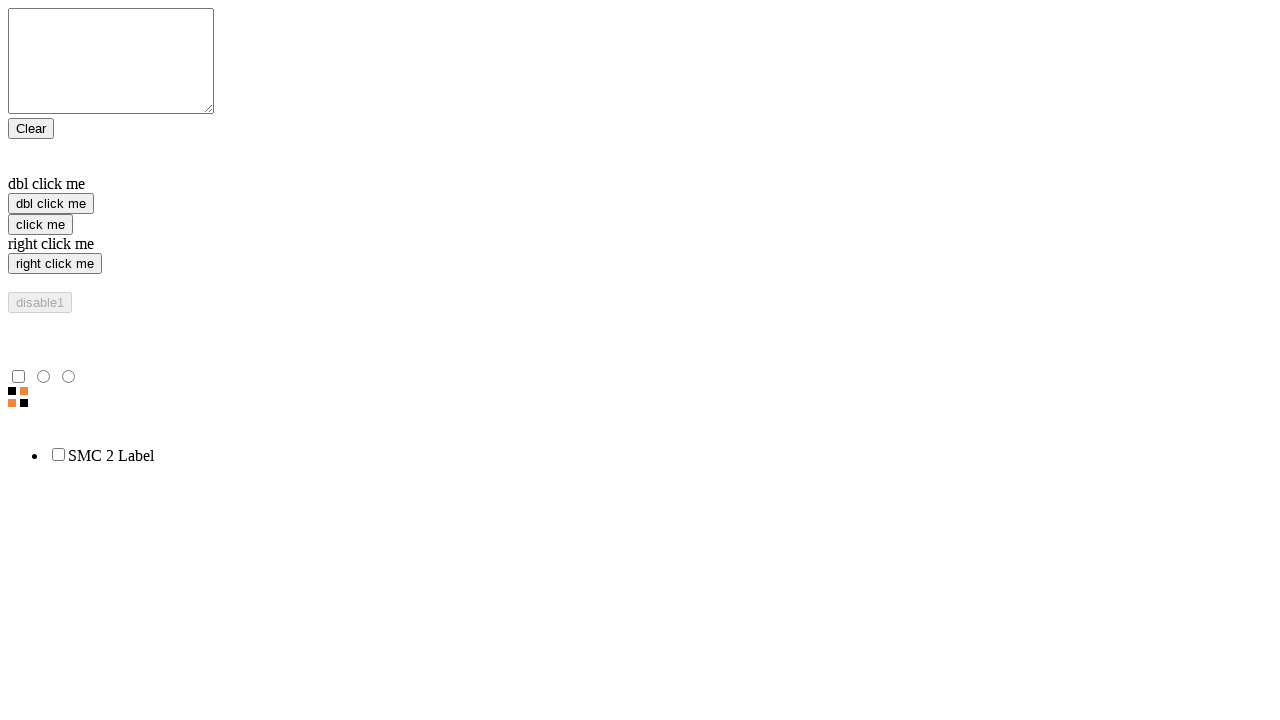

Single click on third input element at (40, 224) on xpath=//input[3]
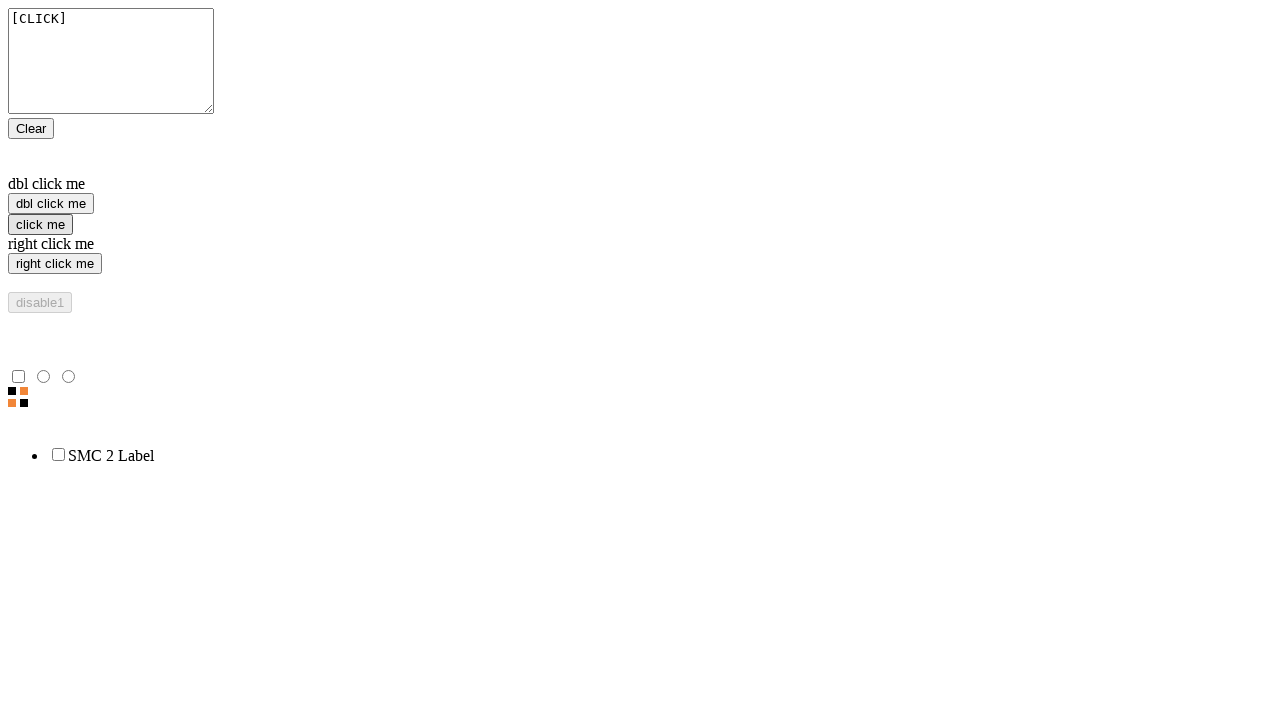

Double click on second input element at (51, 204) on xpath=//input[2]
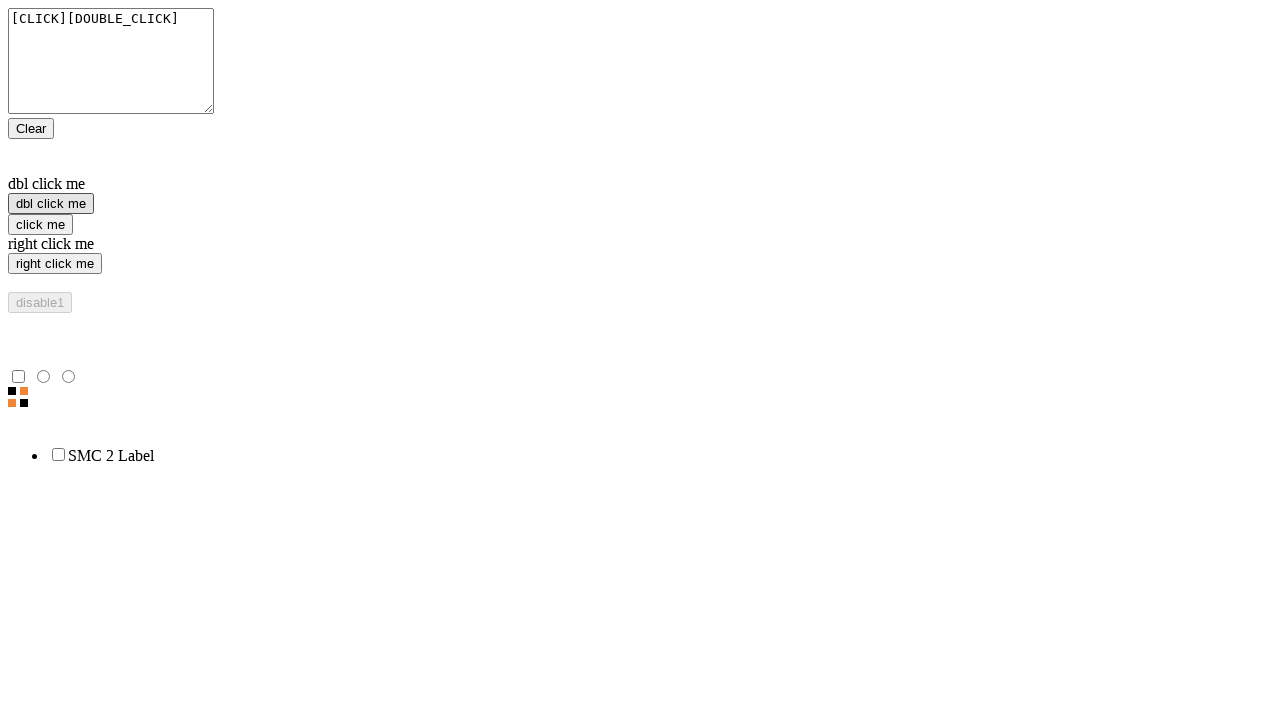

Located third input element for click and hold action
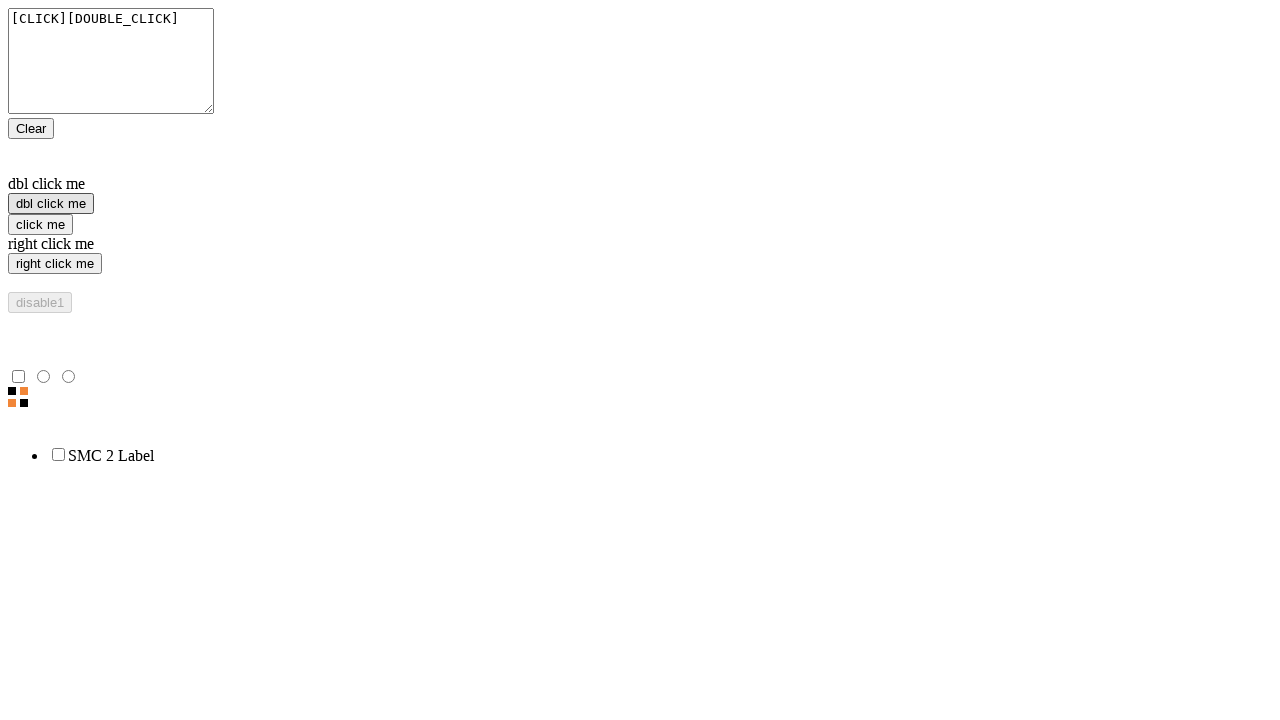

Click and hold on third input element at (40, 224) on xpath=//input[3]
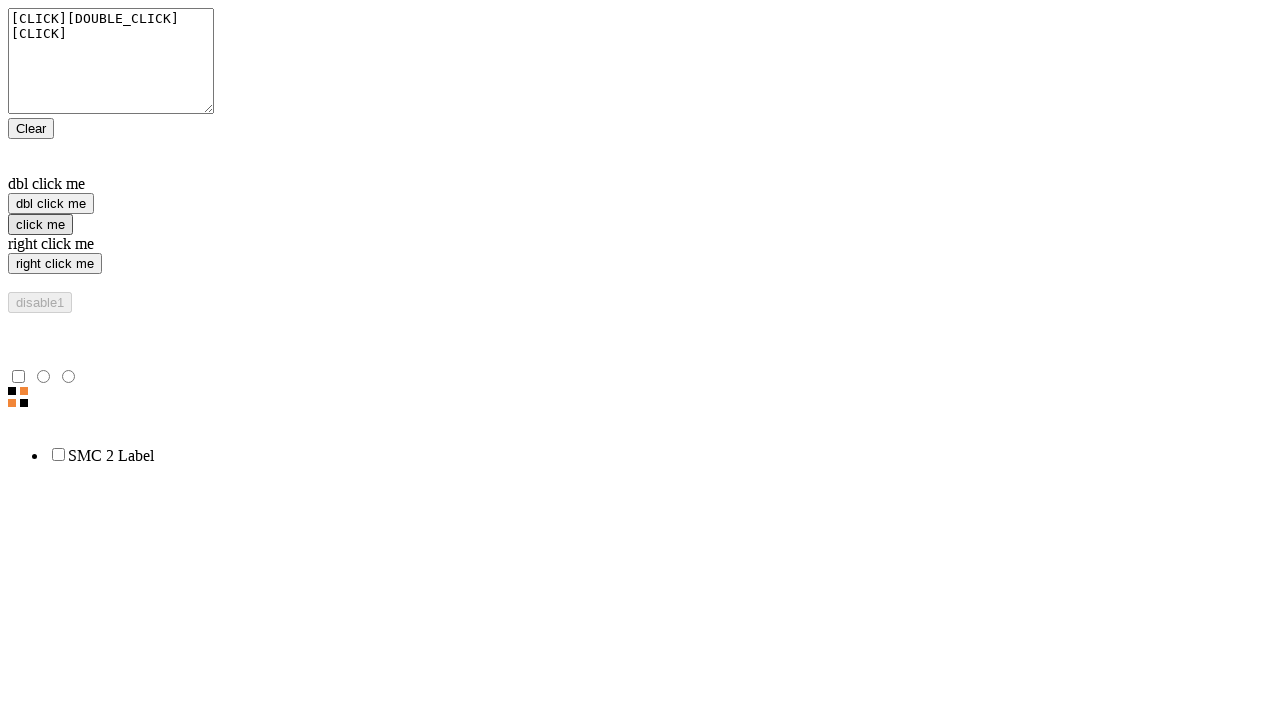

Right-click on fourth input element at (55, 264) on //input[4]
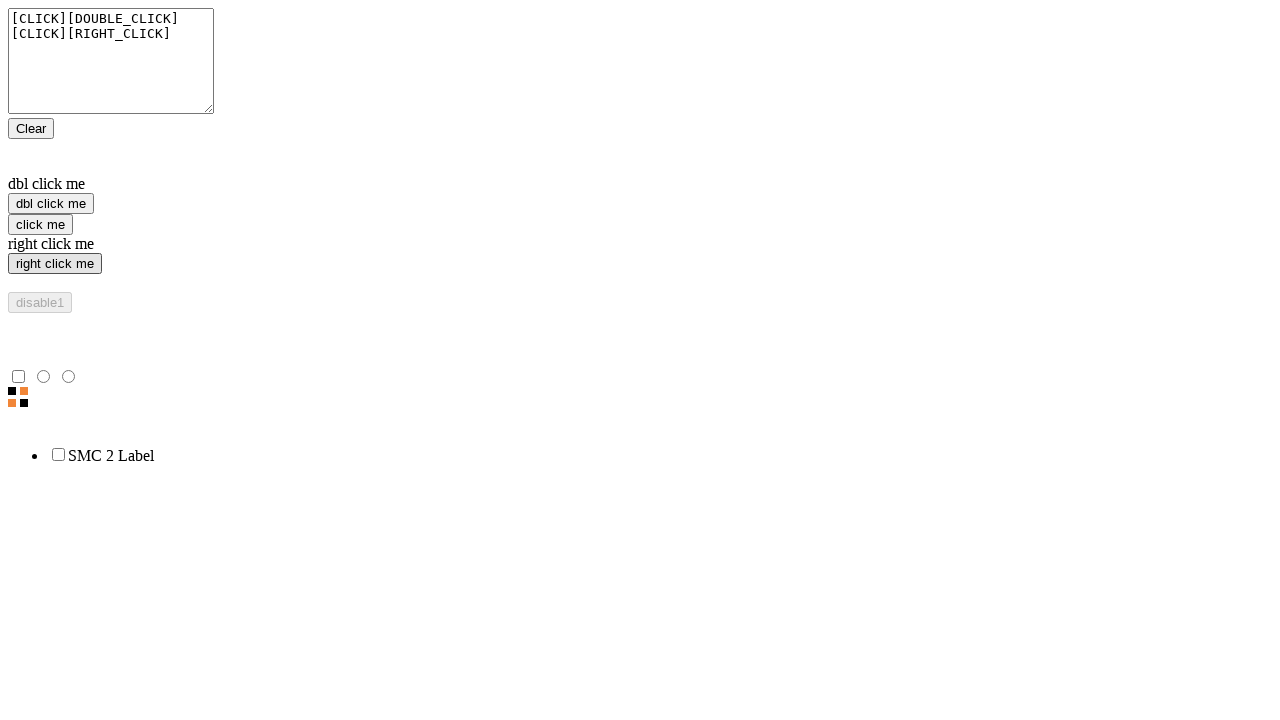

Waited 1 second to see results
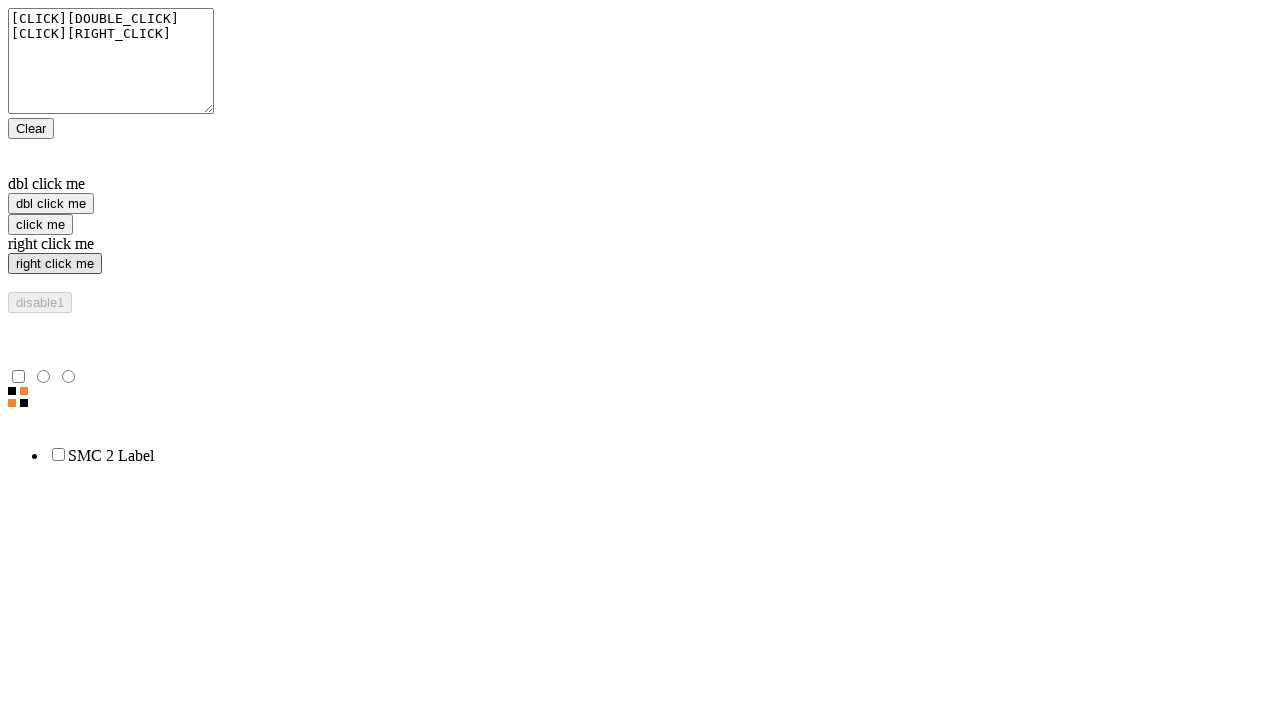

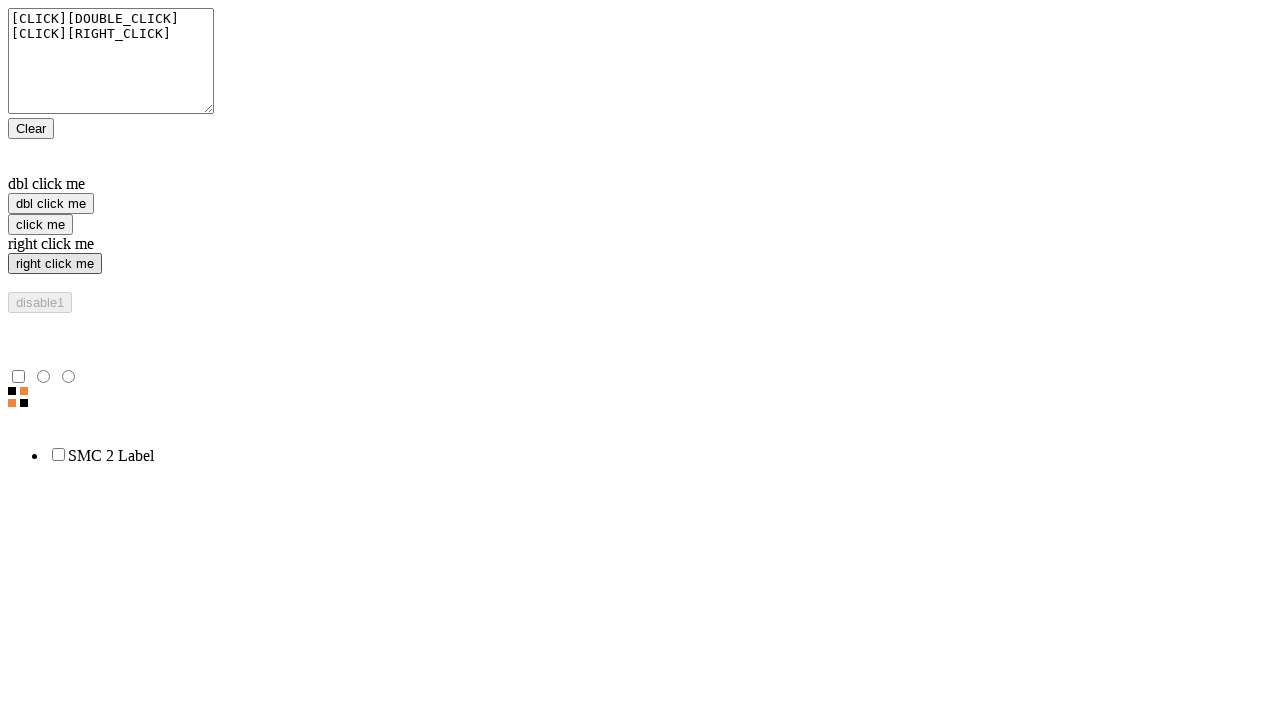